Tests page scrolling functionality by scrolling to the bottom of the alerts demo page using JavaScript execution

Starting URL: https://demoqa.com/alerts

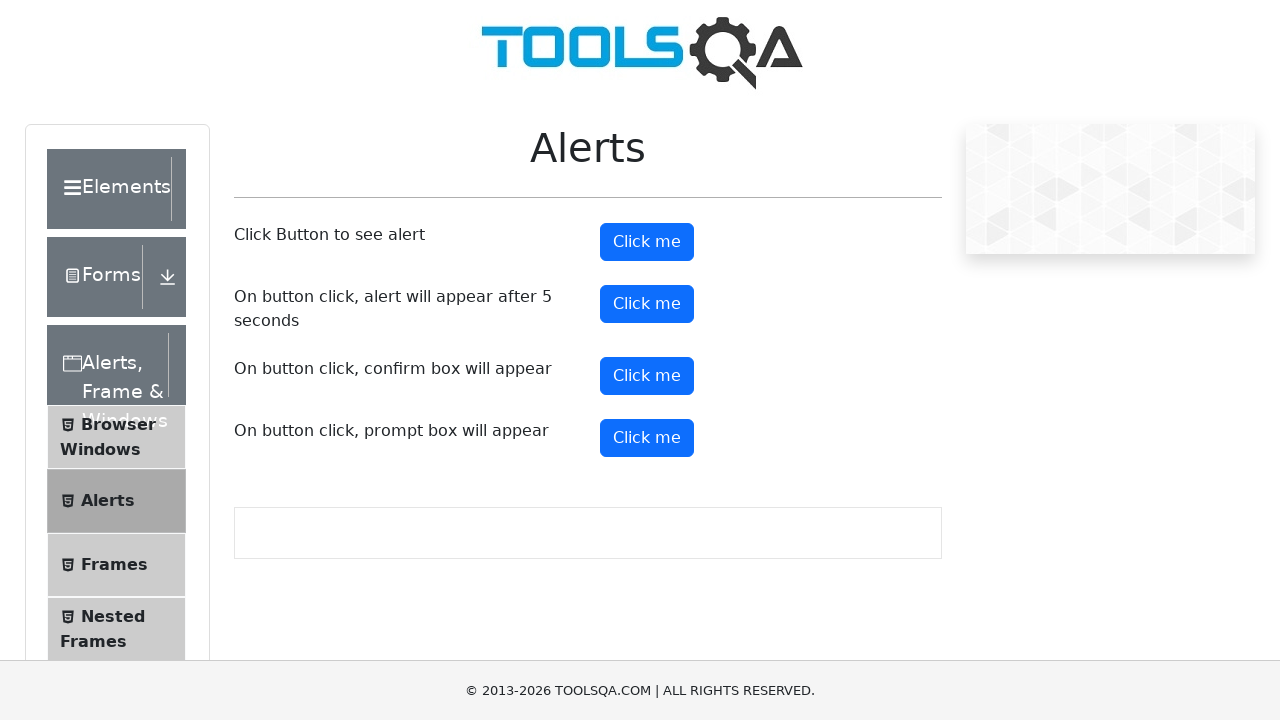

Scrolled to the bottom of the alerts demo page using JavaScript
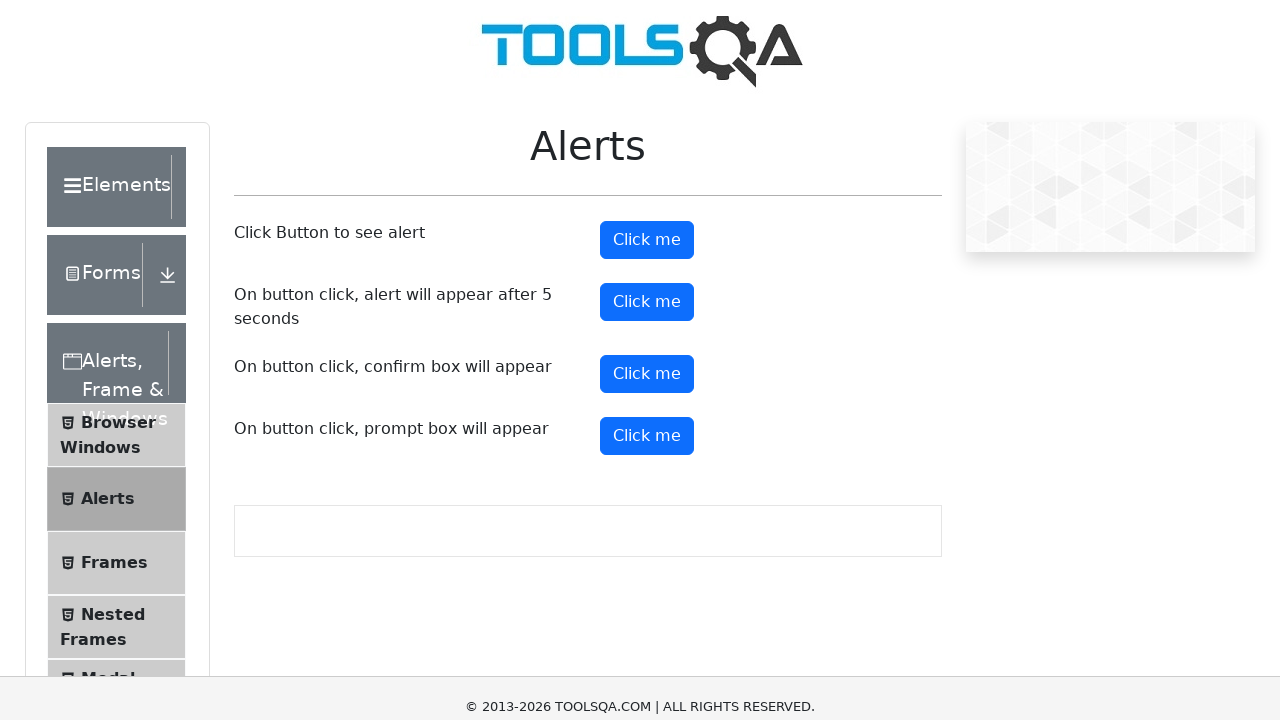

Waited 1 second for scroll animation to complete
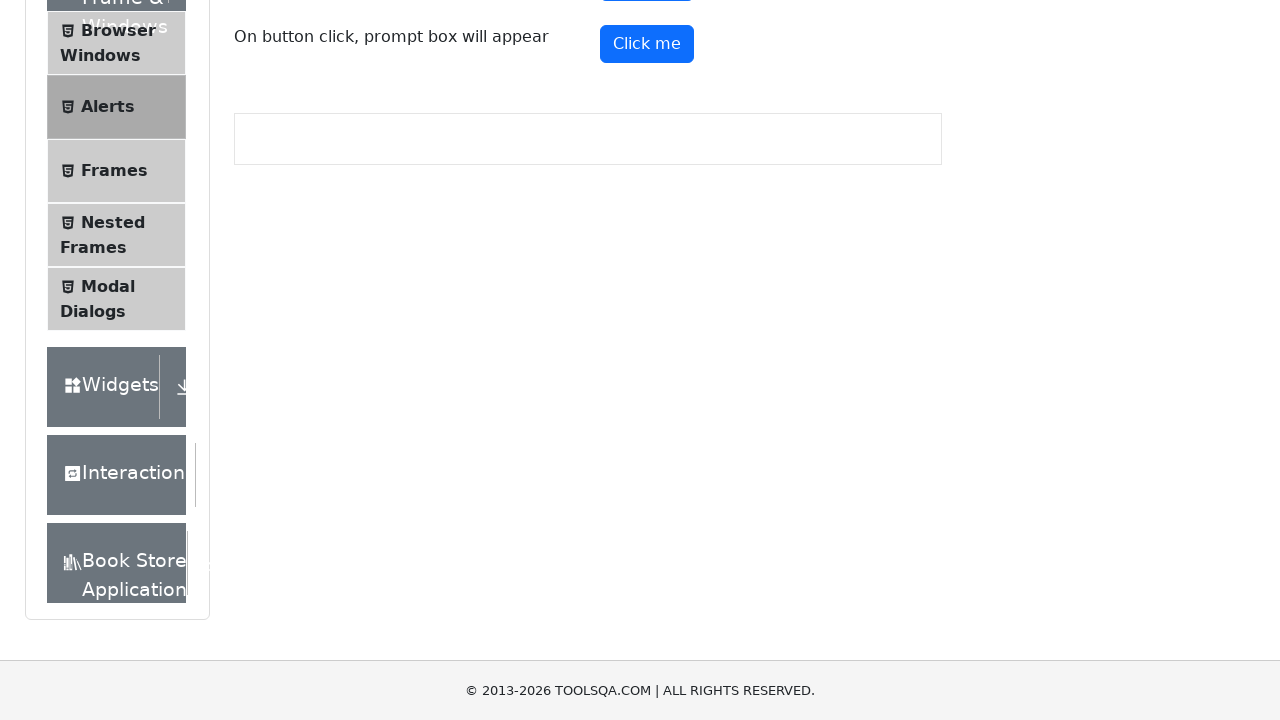

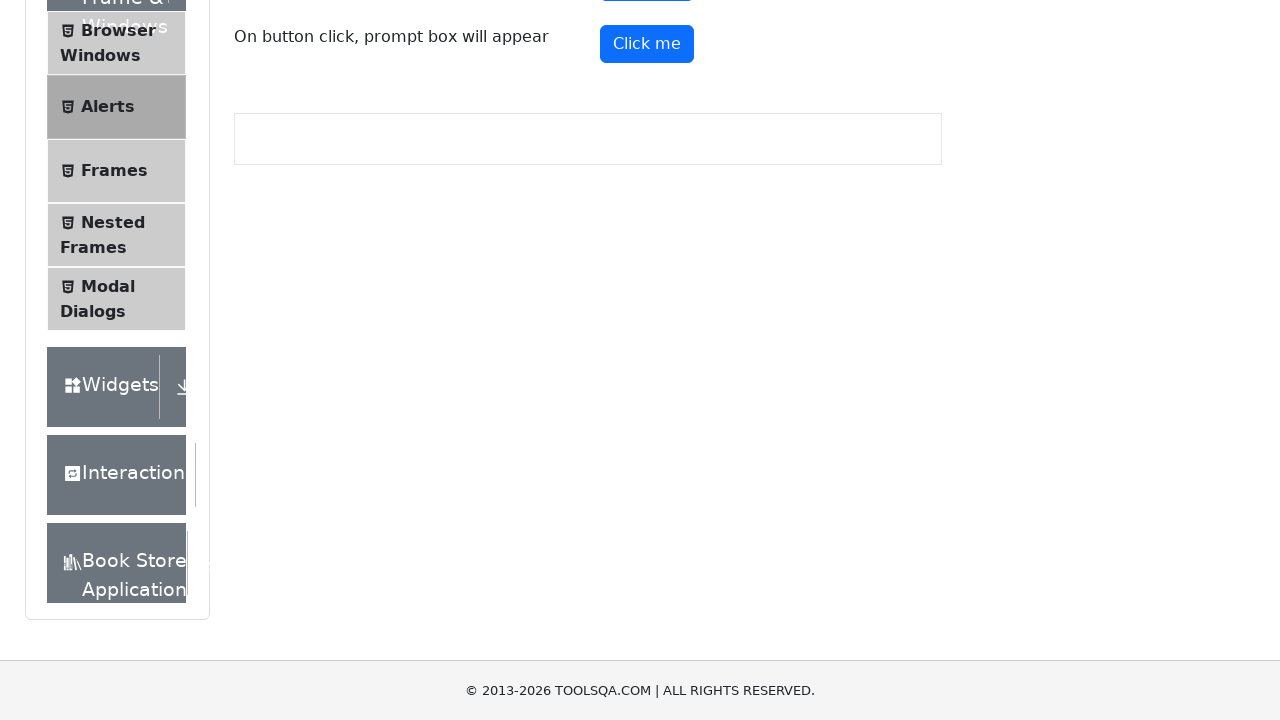